Tests table sorting by clicking the Due column header twice to sort in descending order

Starting URL: http://the-internet.herokuapp.com/tables

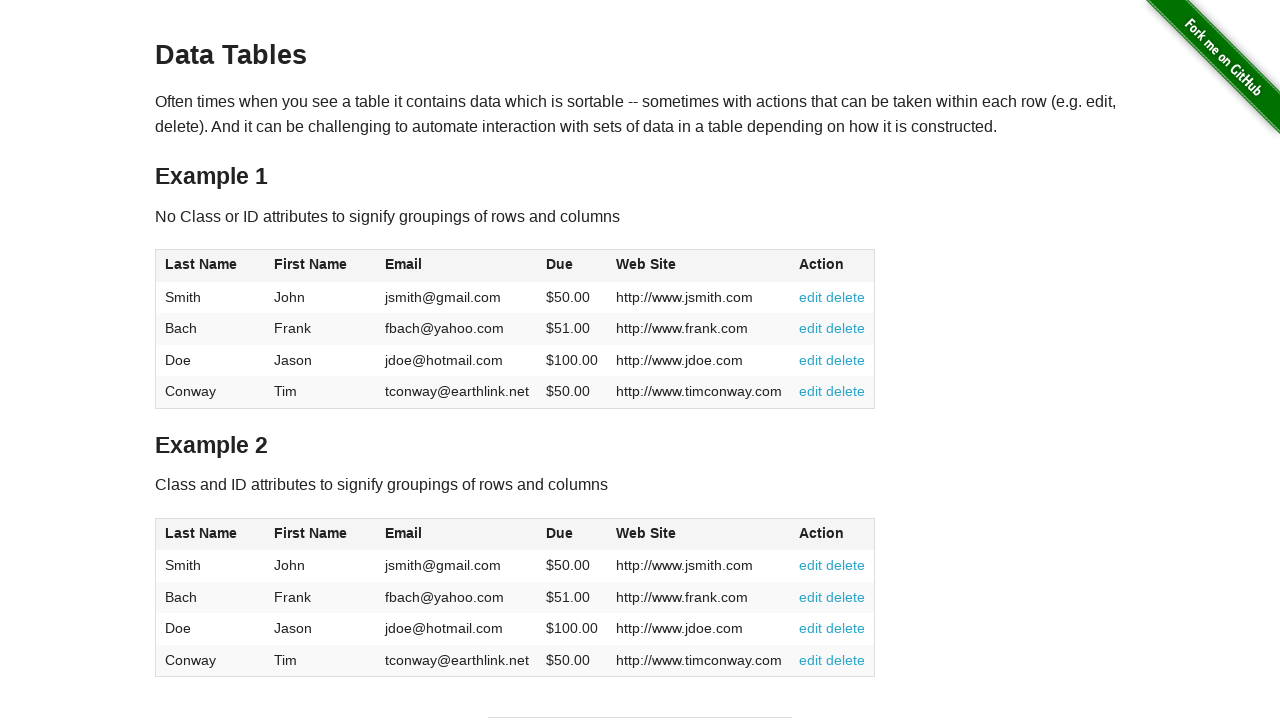

Clicked Due column header for first sort (ascending) at (572, 266) on #table1 thead tr th:nth-of-type(4)
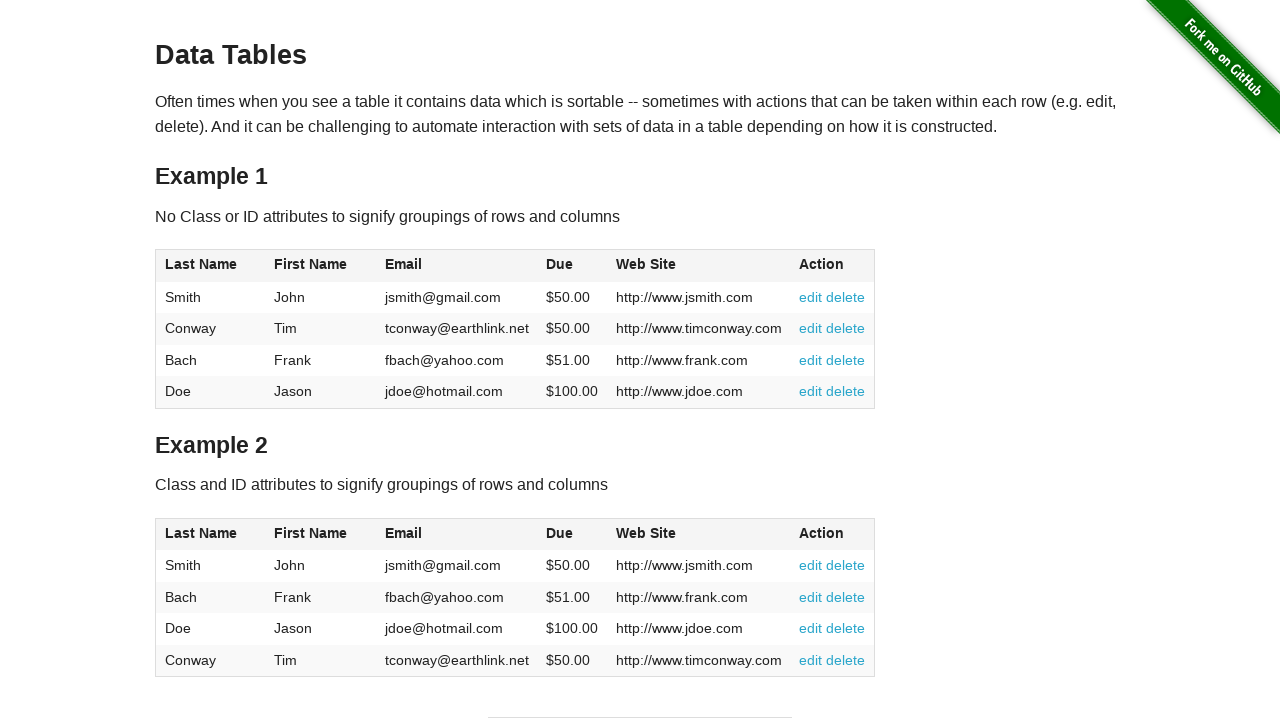

Clicked Due column header for second sort (descending) at (572, 266) on #table1 thead tr th:nth-of-type(4)
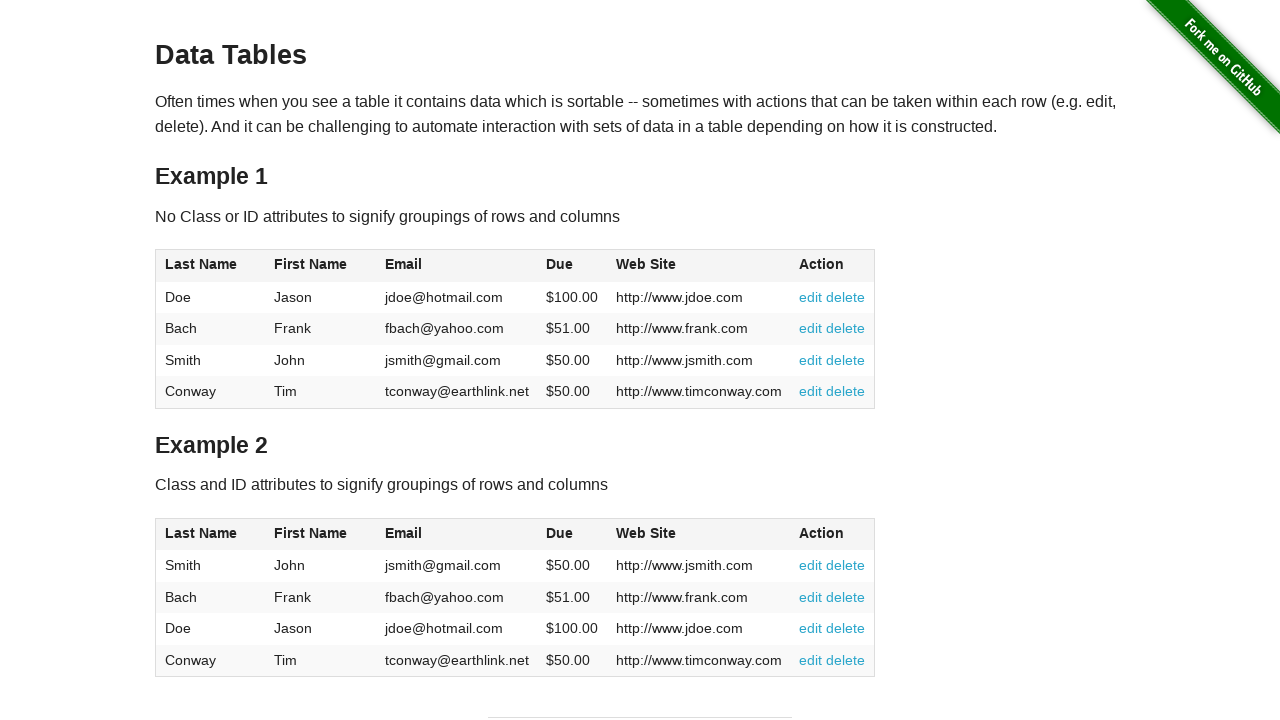

Table updated with descending Due column sort
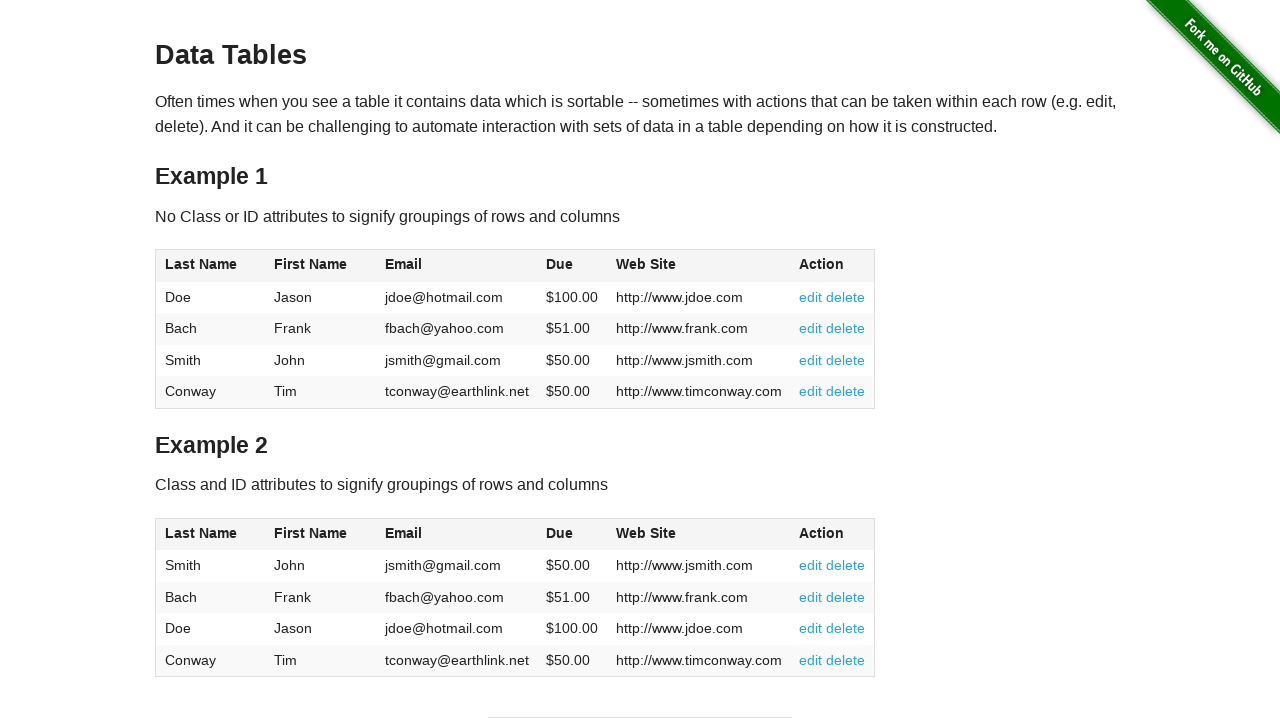

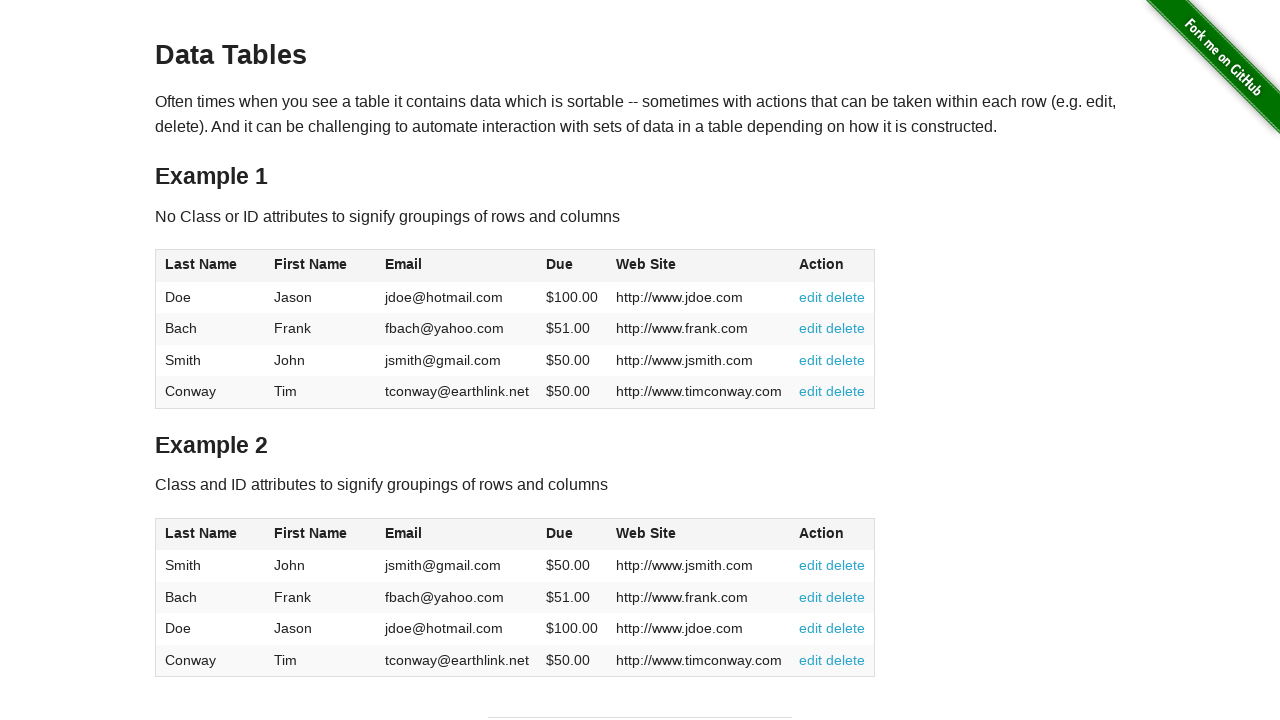